Tests that todo data persists after page reload

Starting URL: https://demo.playwright.dev/todomvc

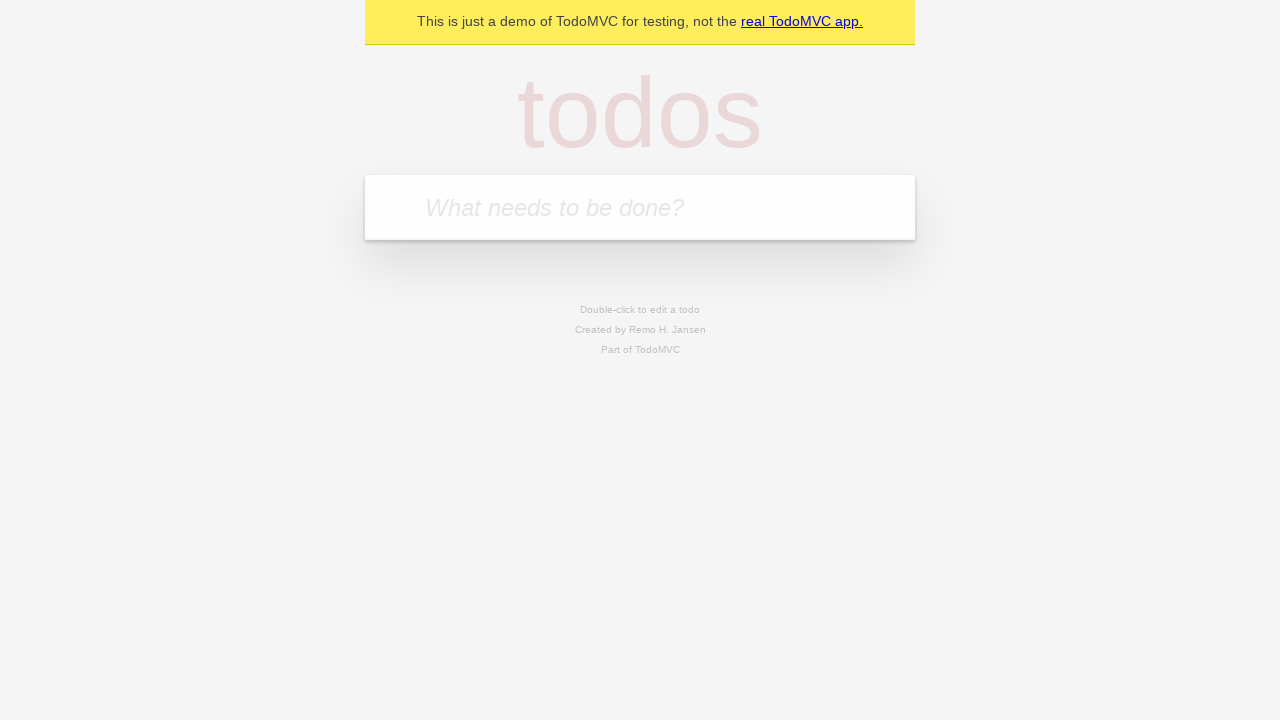

Filled todo input with 'buy some cheese' on internal:attr=[placeholder="What needs to be done?"i]
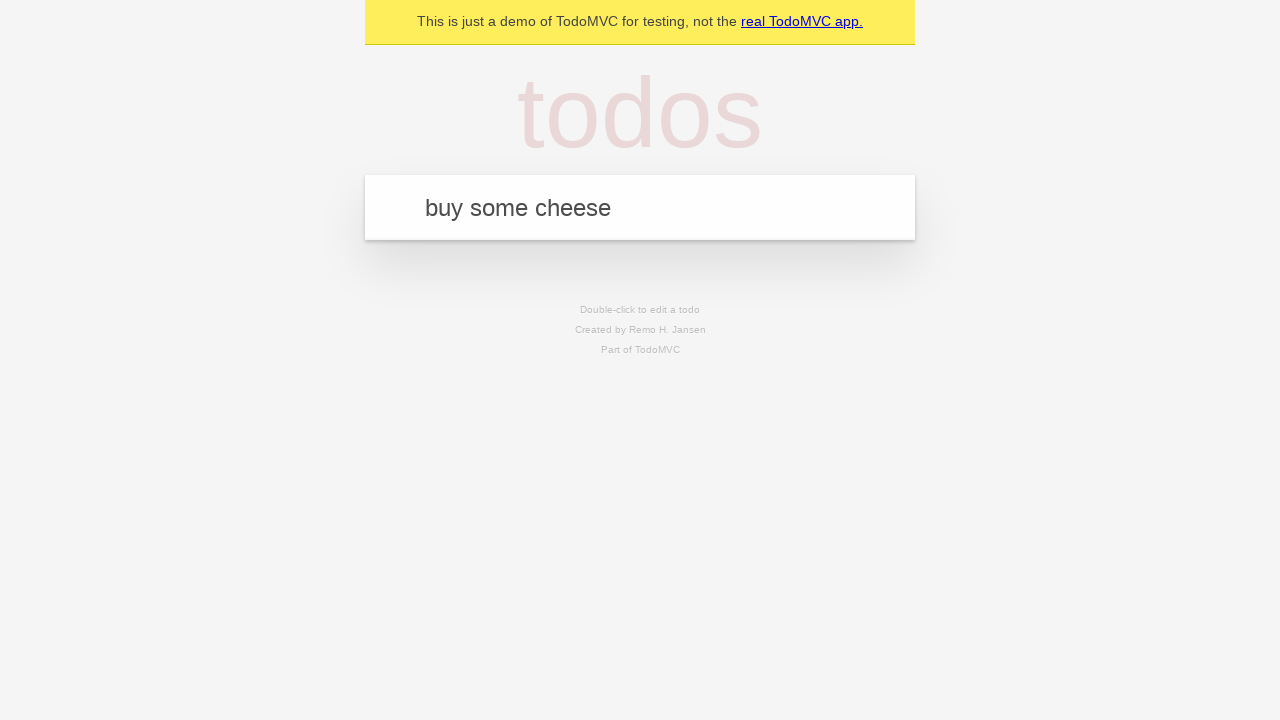

Pressed Enter to create first todo on internal:attr=[placeholder="What needs to be done?"i]
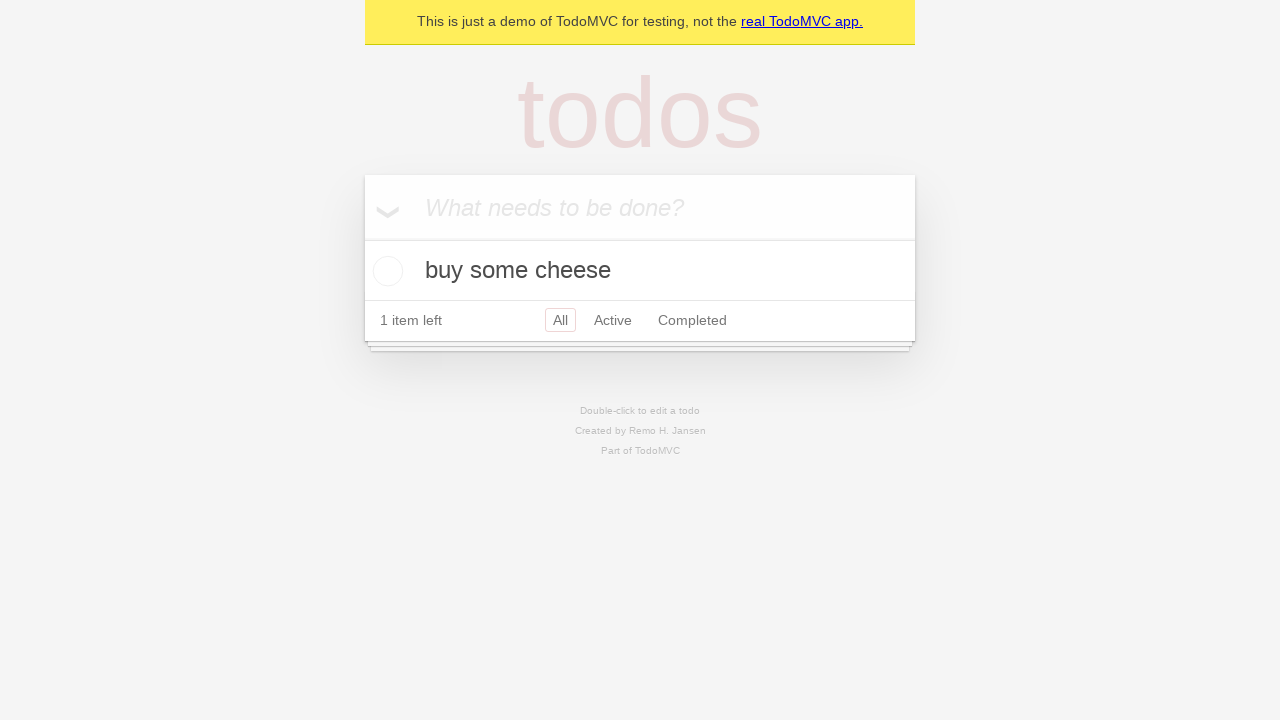

Filled todo input with 'feed the cat' on internal:attr=[placeholder="What needs to be done?"i]
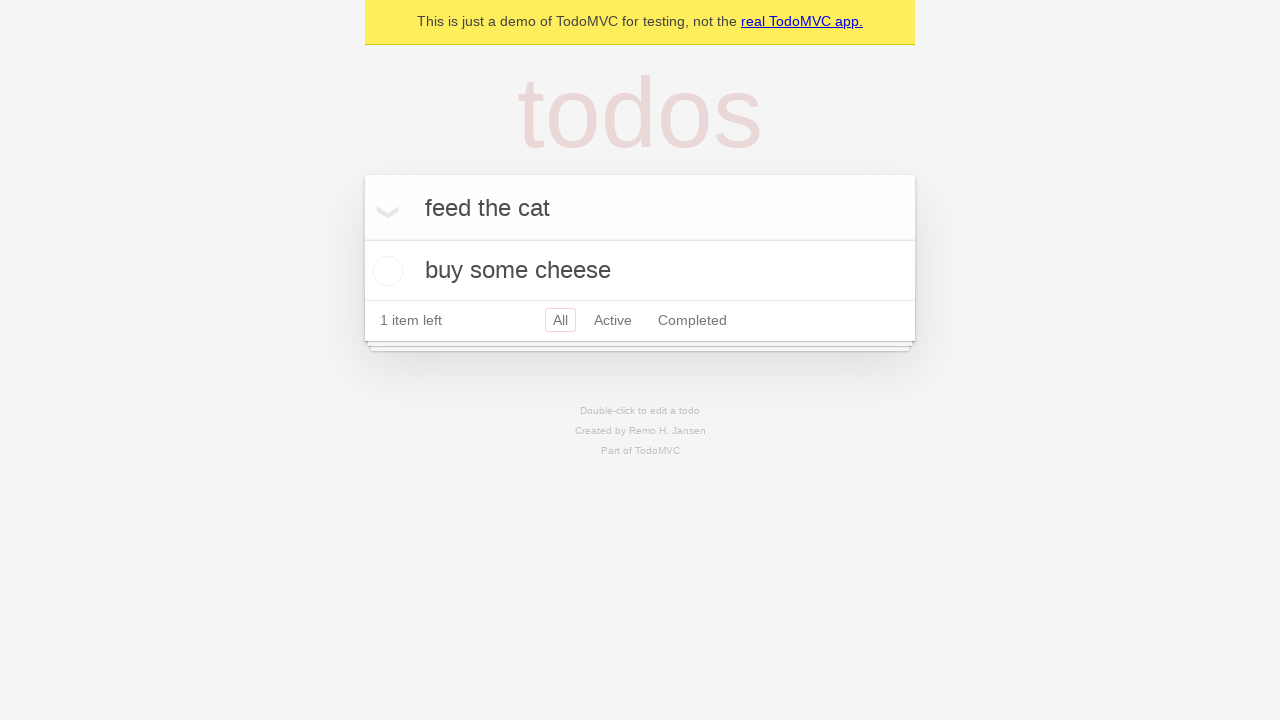

Pressed Enter to create second todo on internal:attr=[placeholder="What needs to be done?"i]
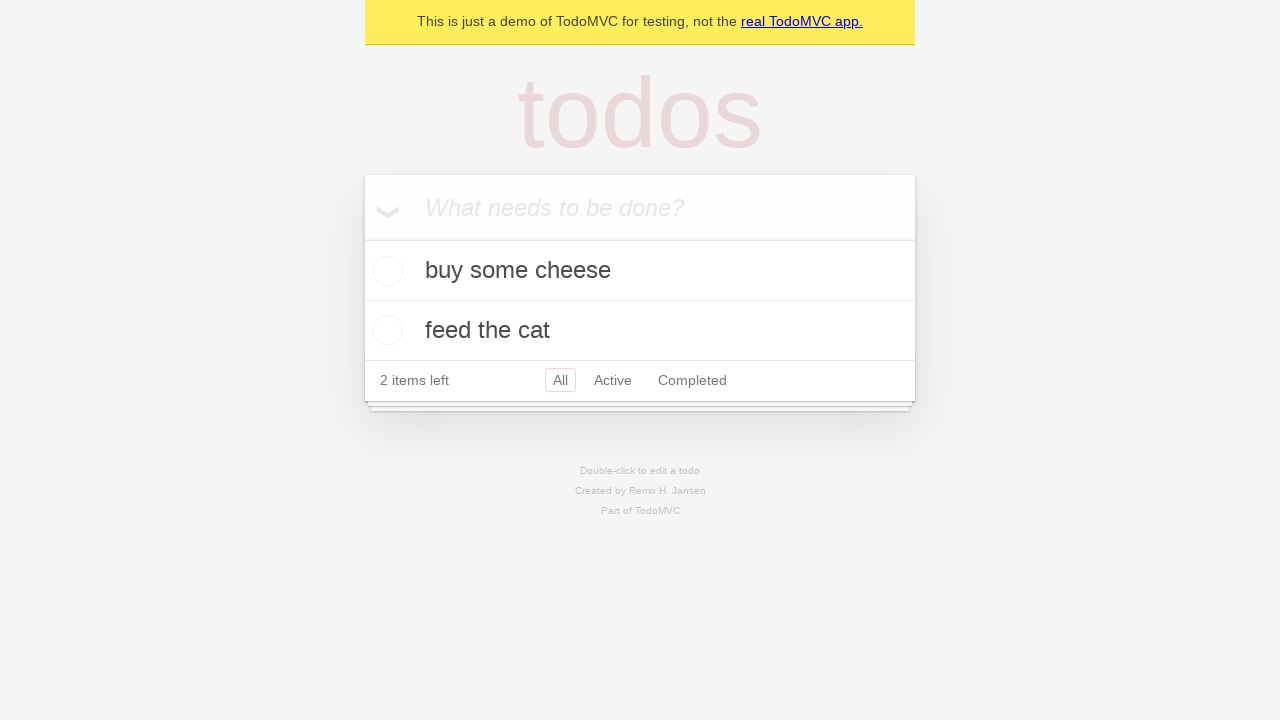

Checked the first todo item at (385, 271) on internal:testid=[data-testid="todo-item"s] >> nth=0 >> internal:role=checkbox
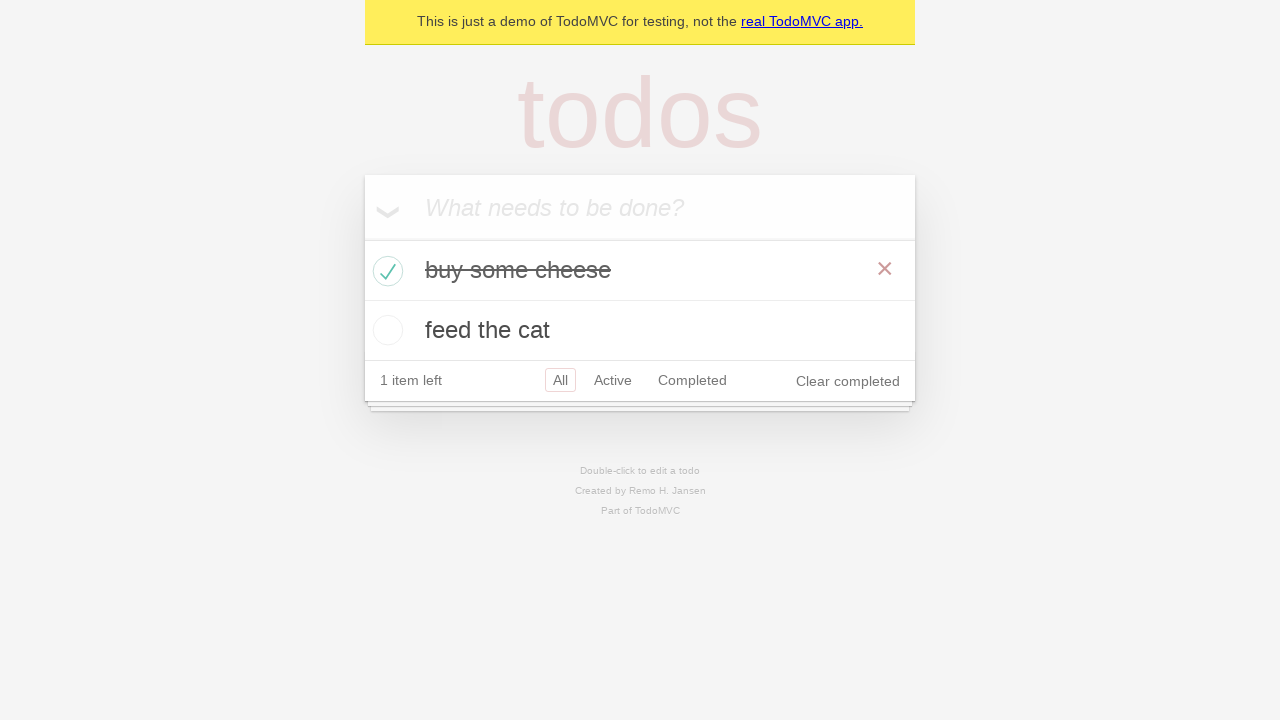

Reloaded the page
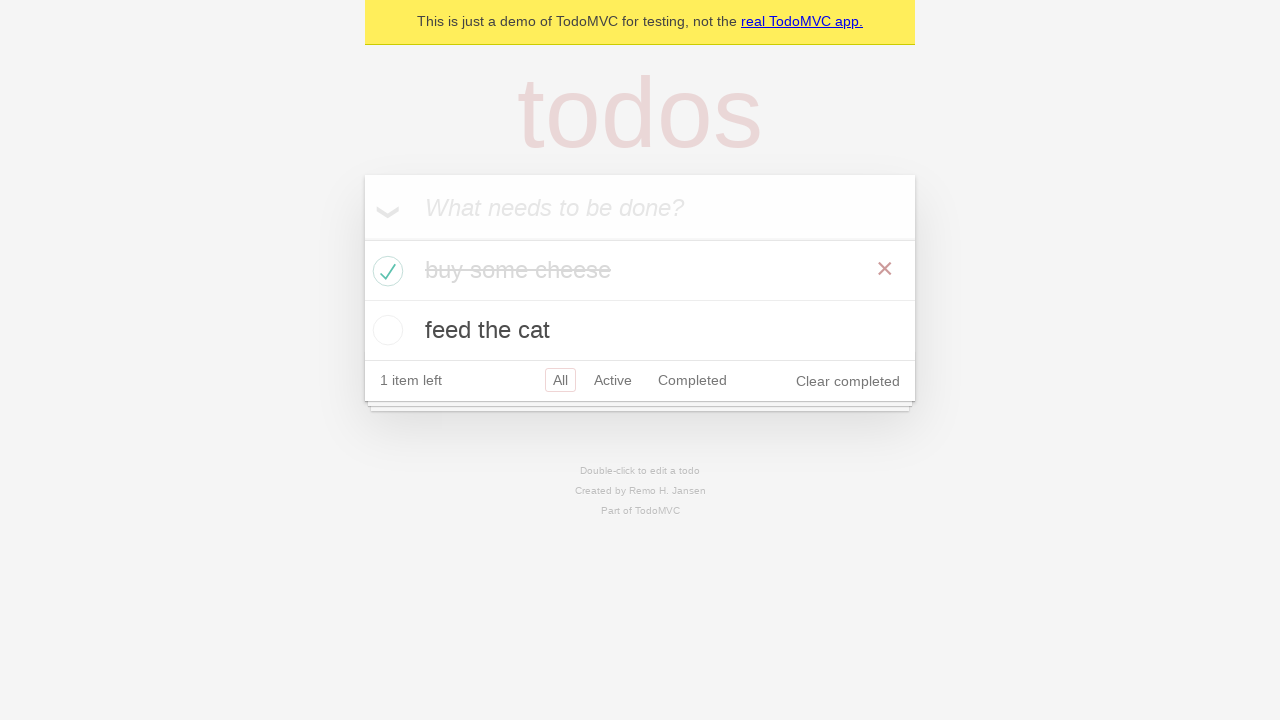

Todo items loaded after page reload - data persisted successfully
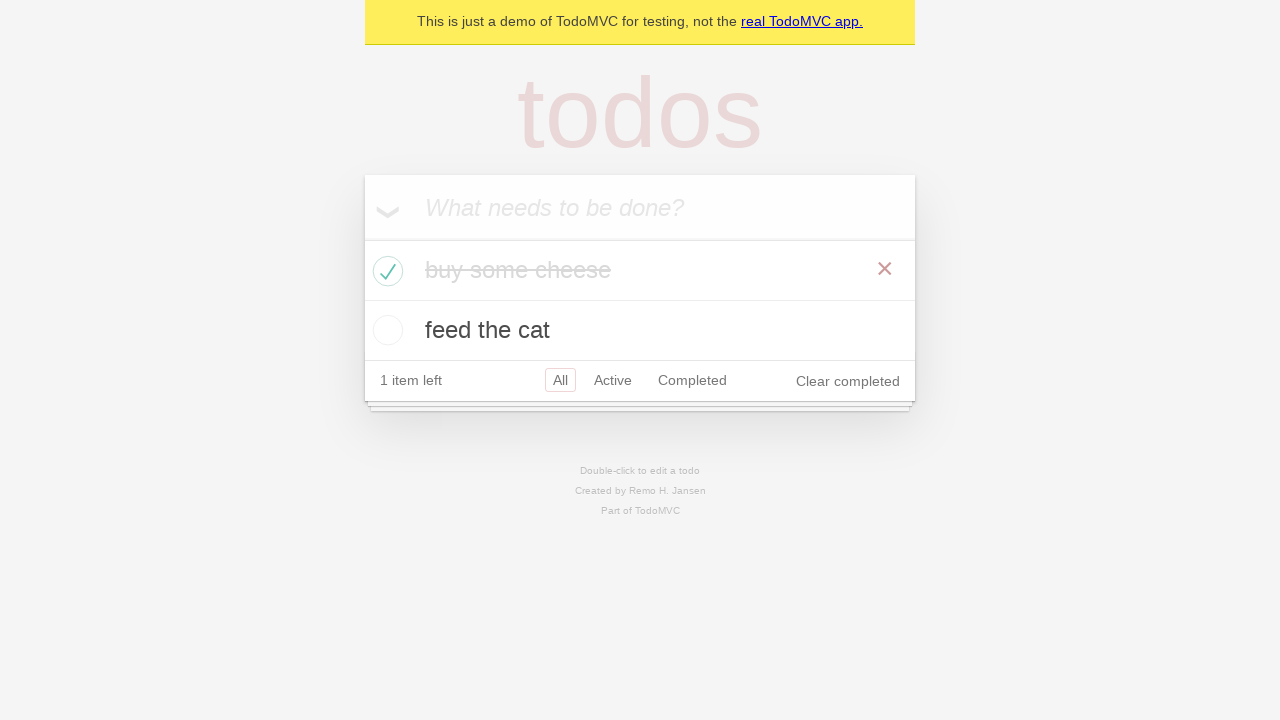

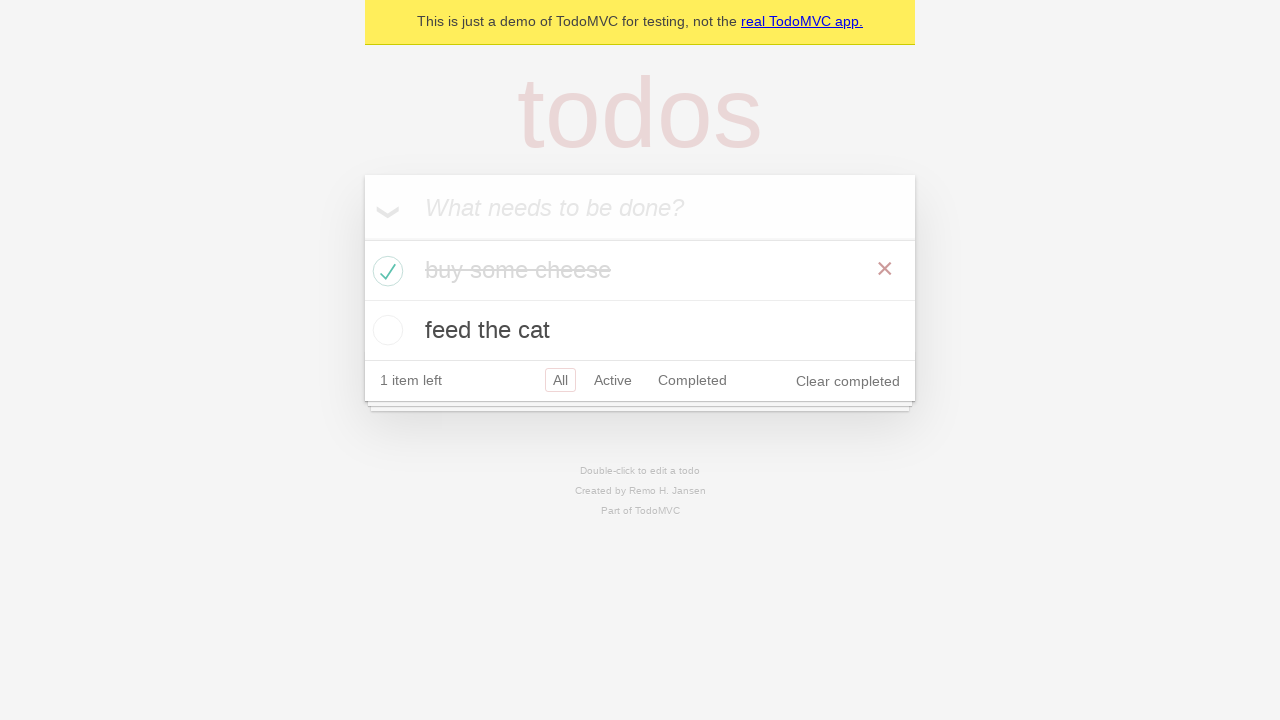